Demonstrates browser zoom functionality by zooming to different levels (80%, 100%, 120%) on the Tire Rack website

Starting URL: https://www.tirerack.com

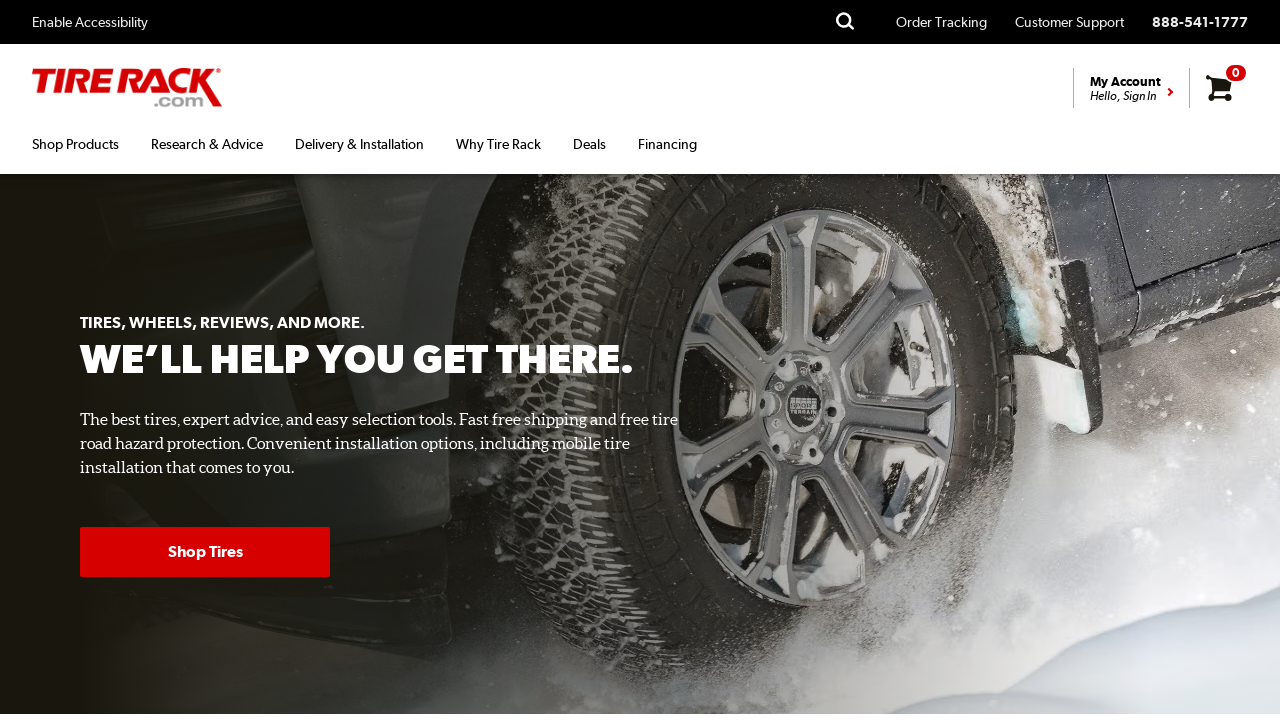

Zoomed page to 80%
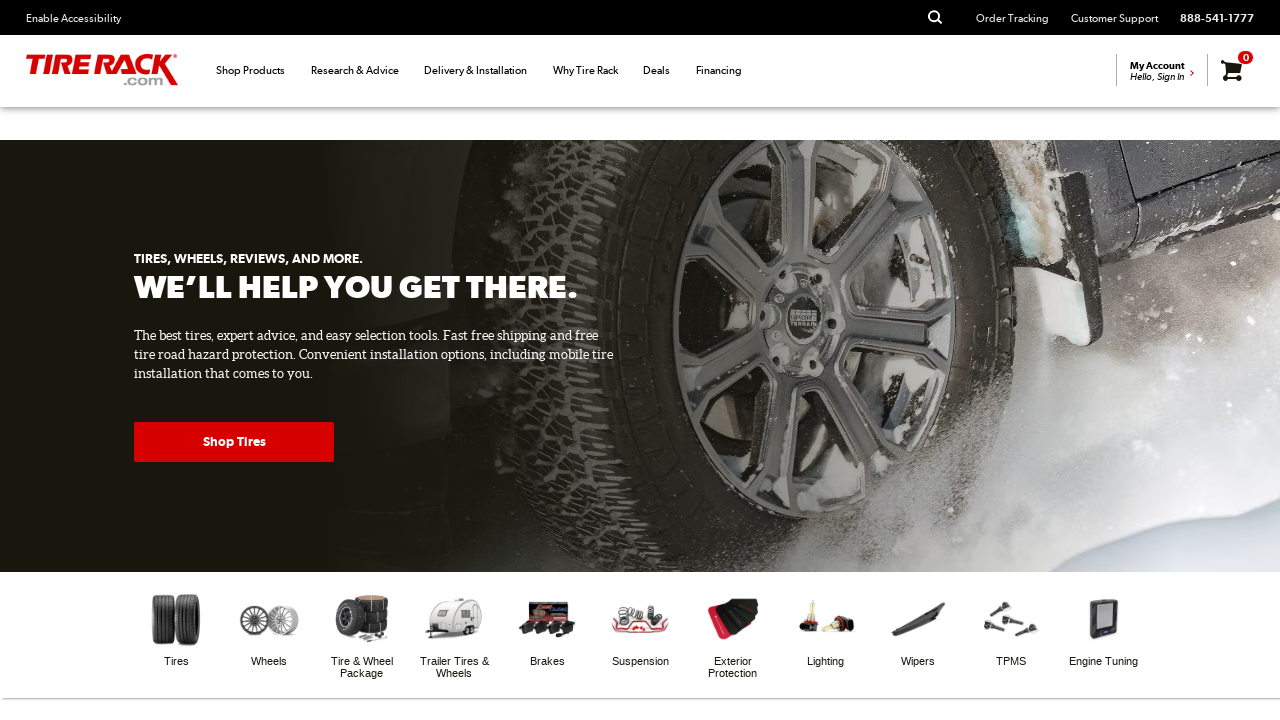

Waited 4 seconds for 80% zoom effect to be visible
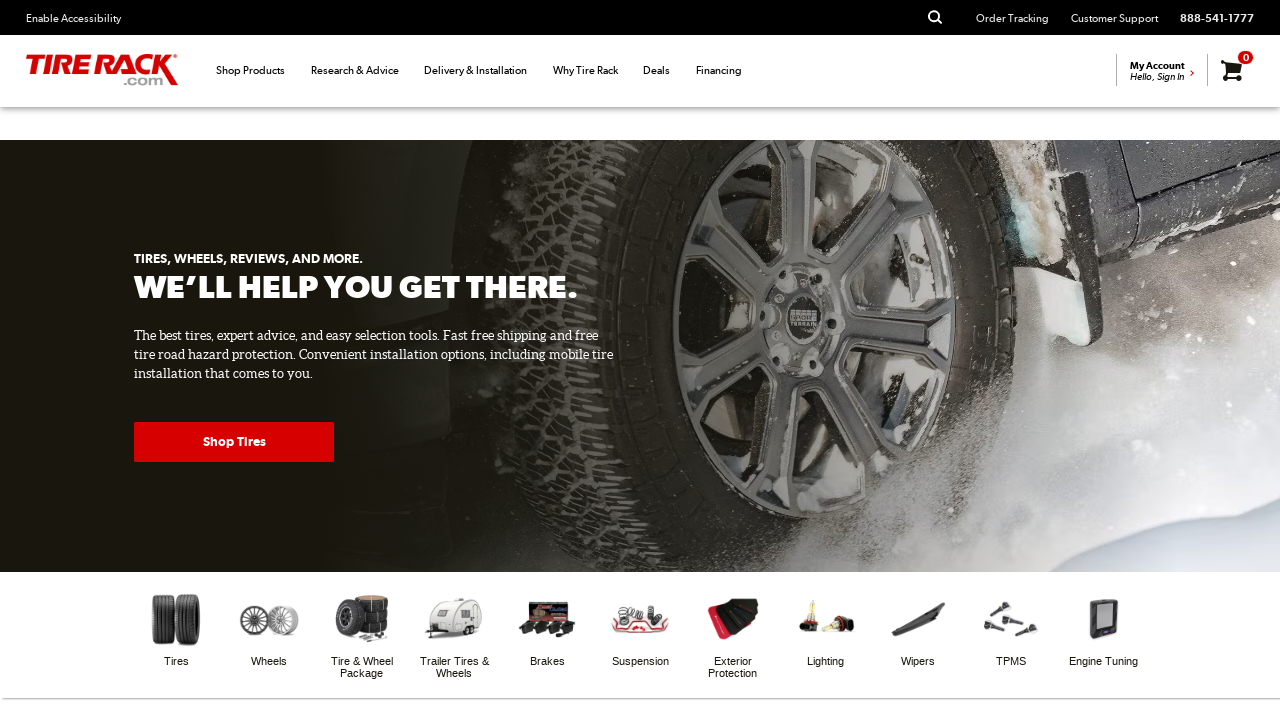

Zoomed page back to 100% (normal size)
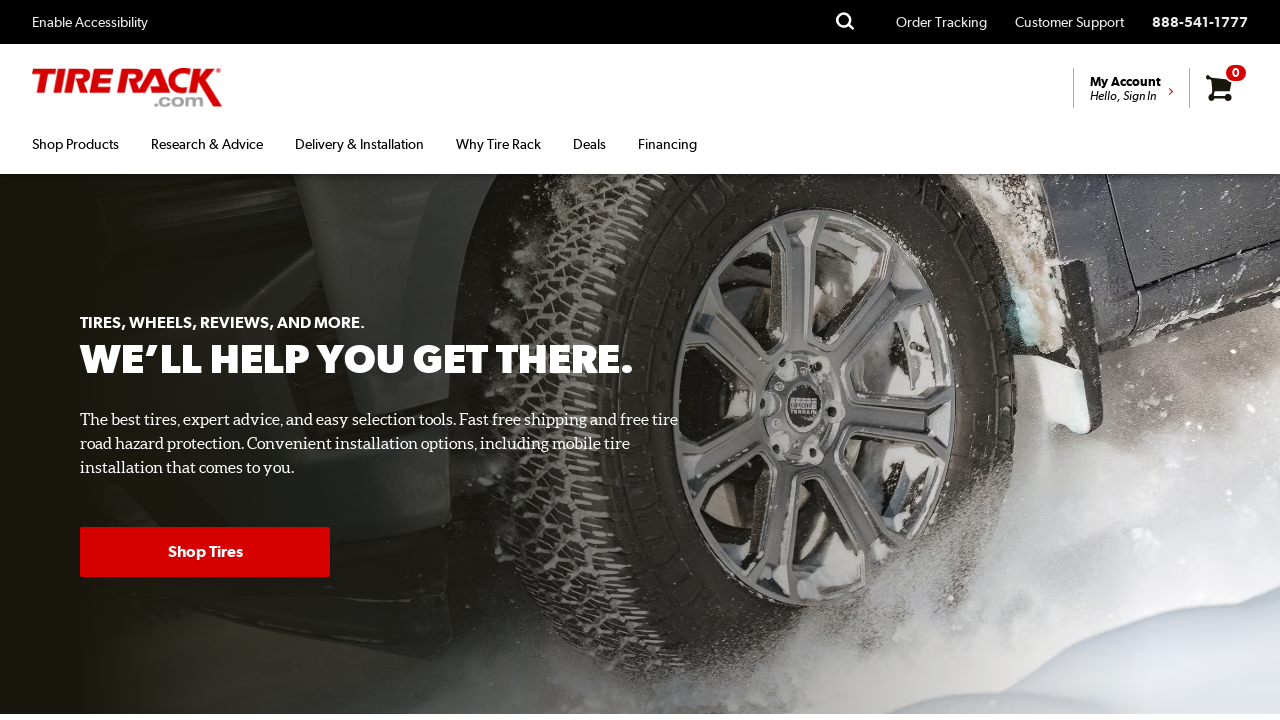

Waited 4 seconds for 100% zoom effect to be visible
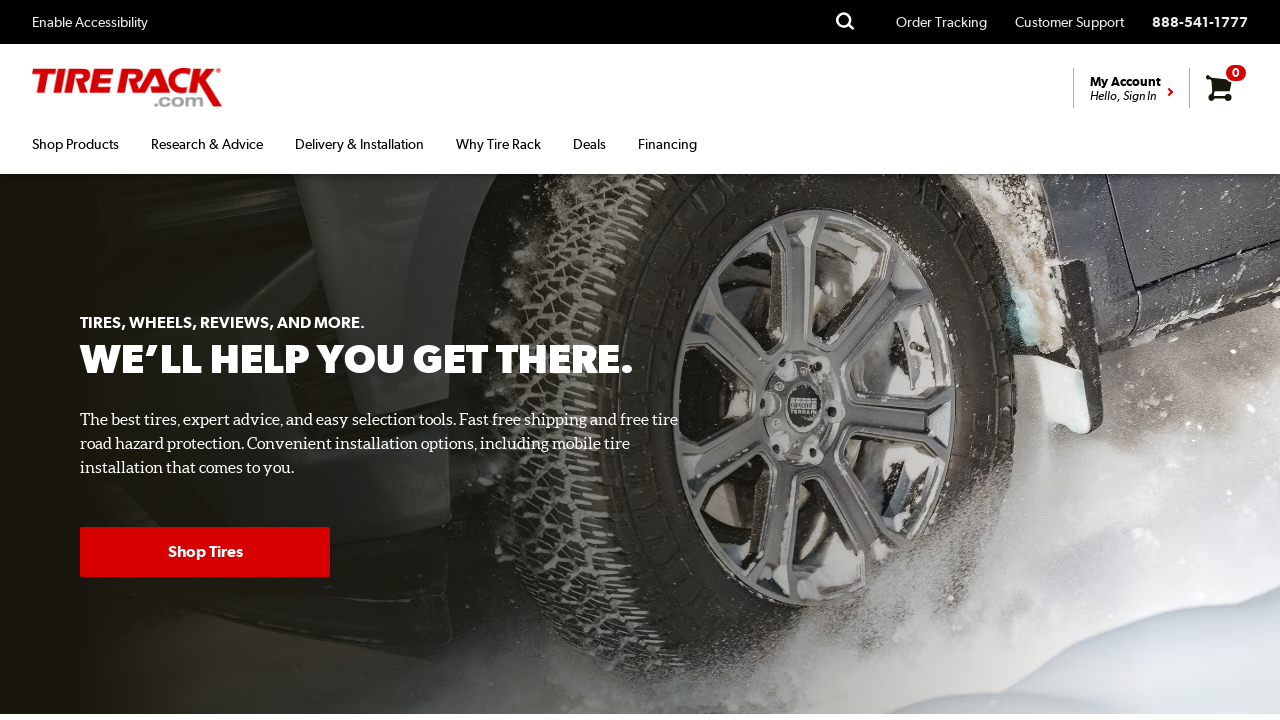

Zoomed page to 120%
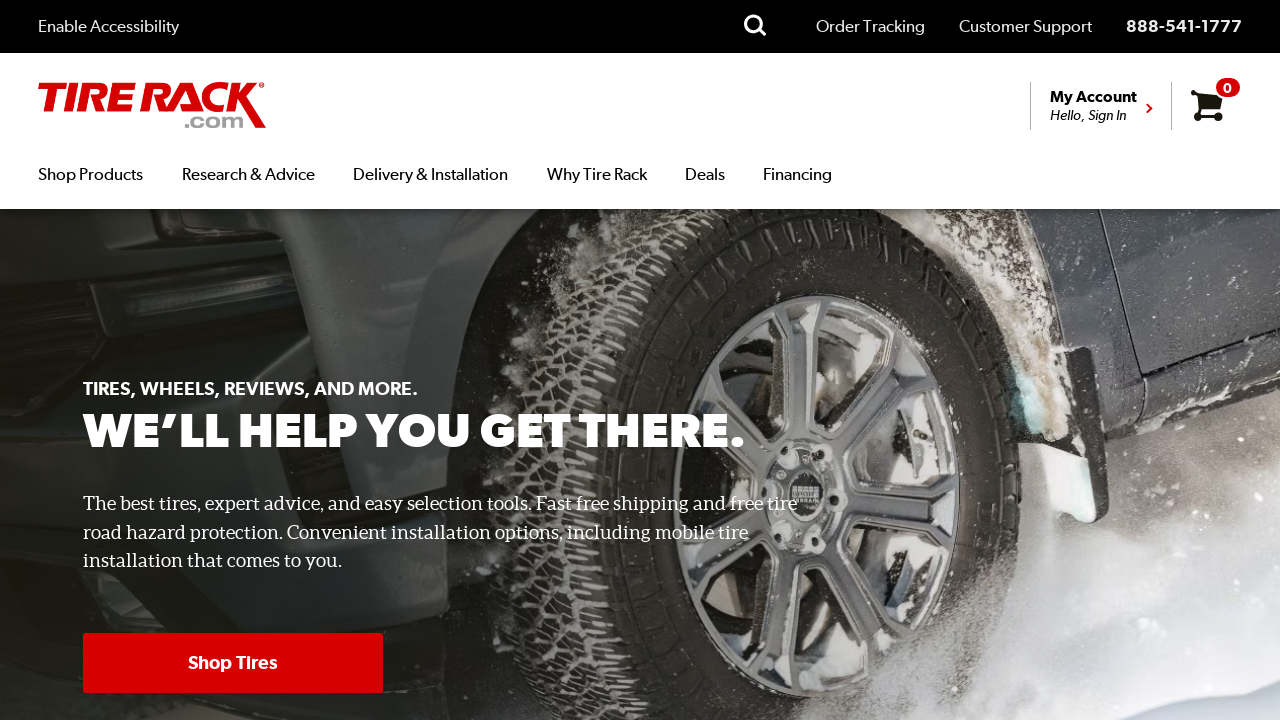

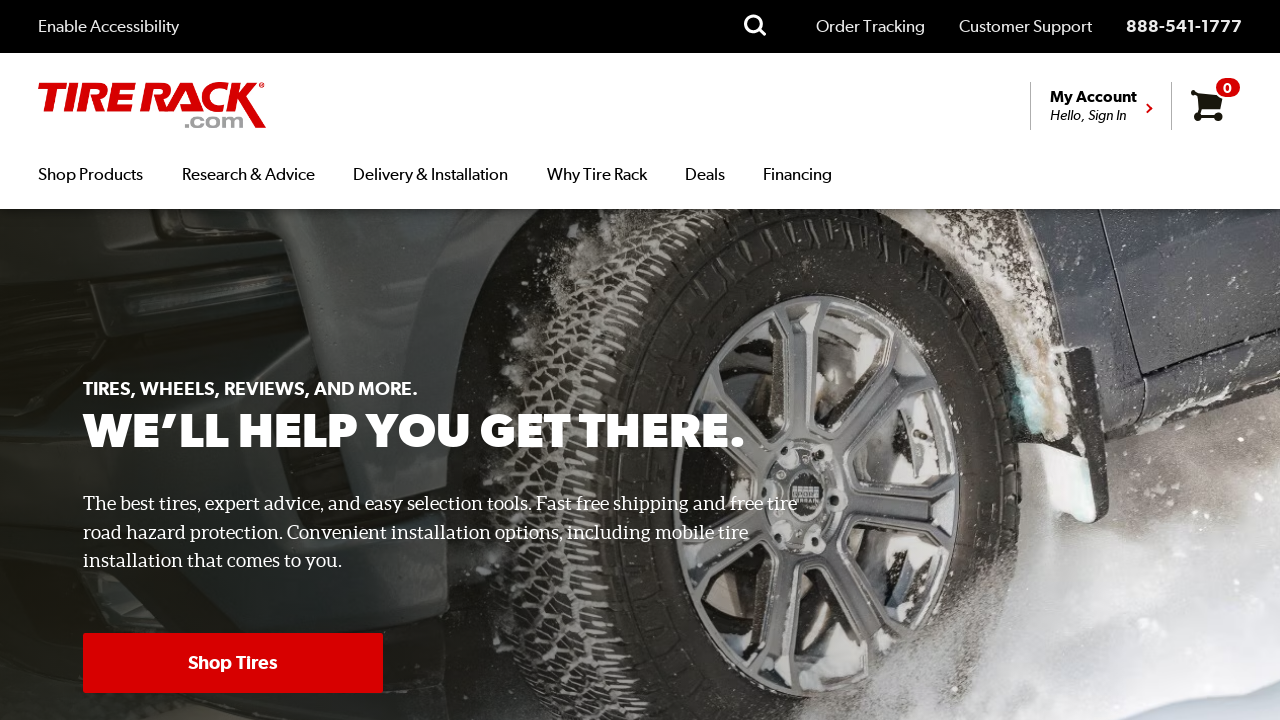